Tests JavaScript prompt alert handling by switching to an iframe, clicking a button to trigger a prompt, entering a name, accepting the alert, and verifying the entered text appears on the page.

Starting URL: https://www.w3schools.com/js/tryit.asp?filename=tryjs_prompt

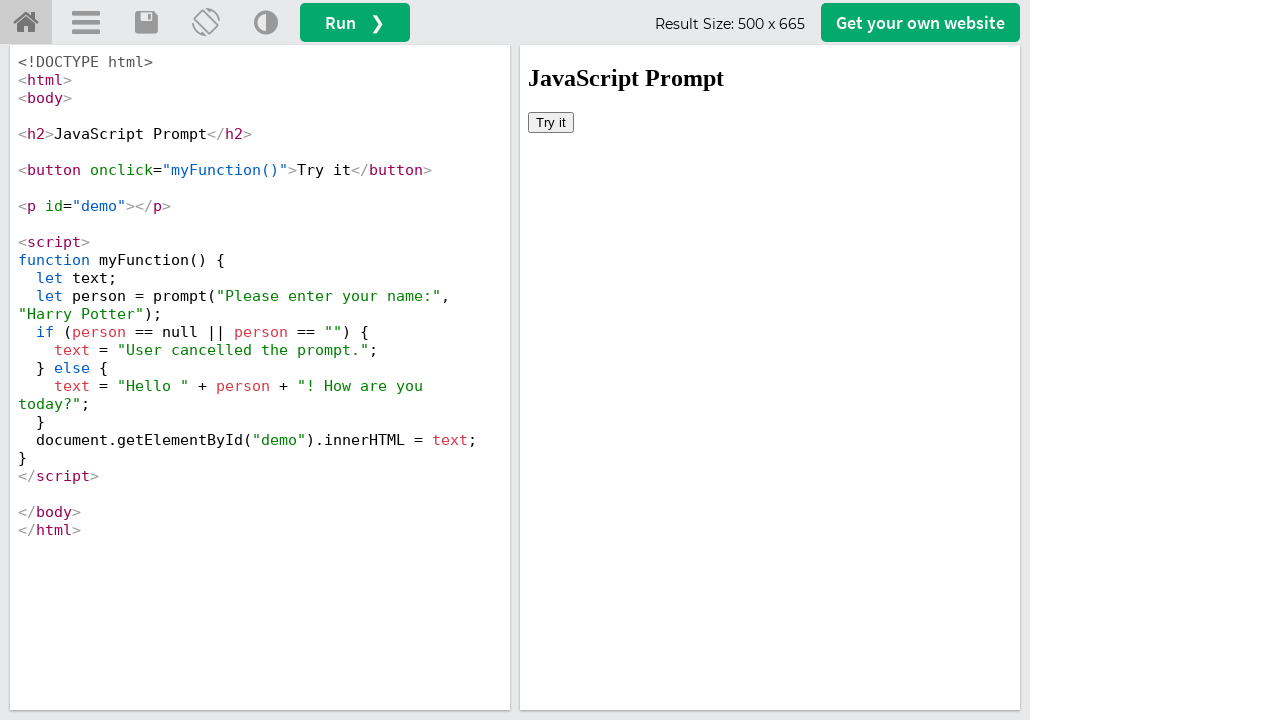

Located iframe with ID 'iframeResult'
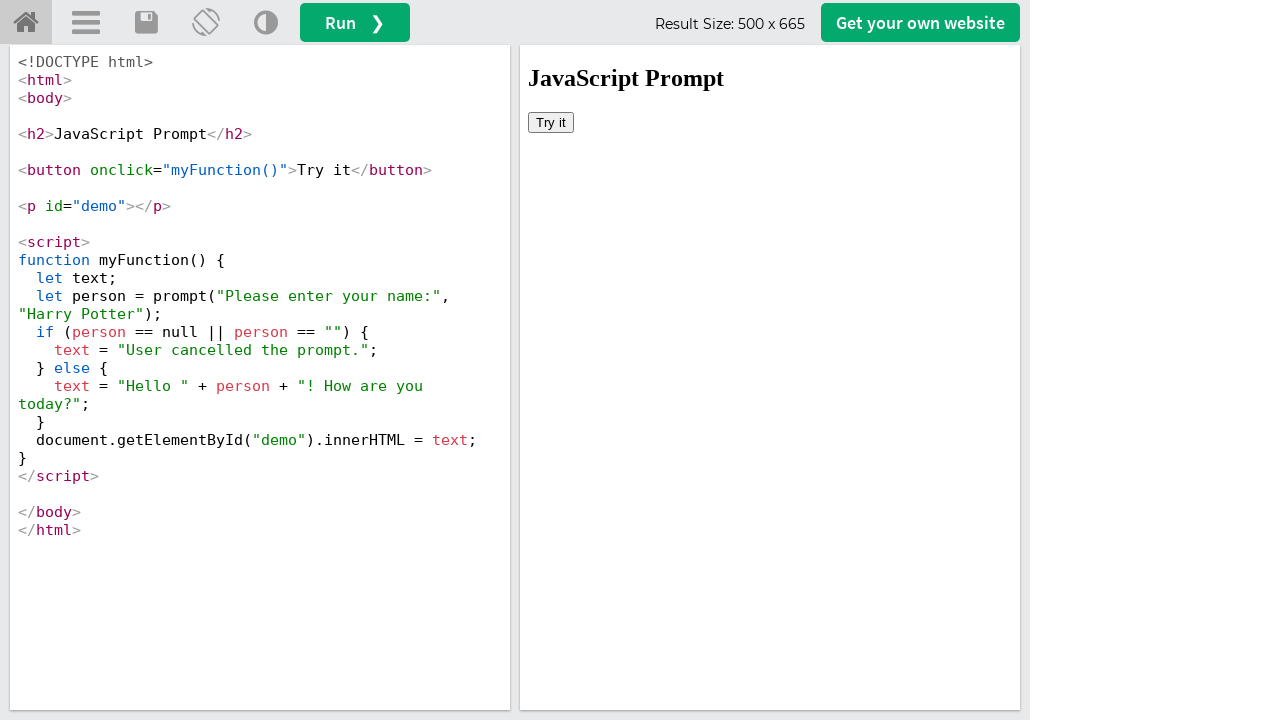

Set up dialog handler to accept prompt with text 'Marcus'
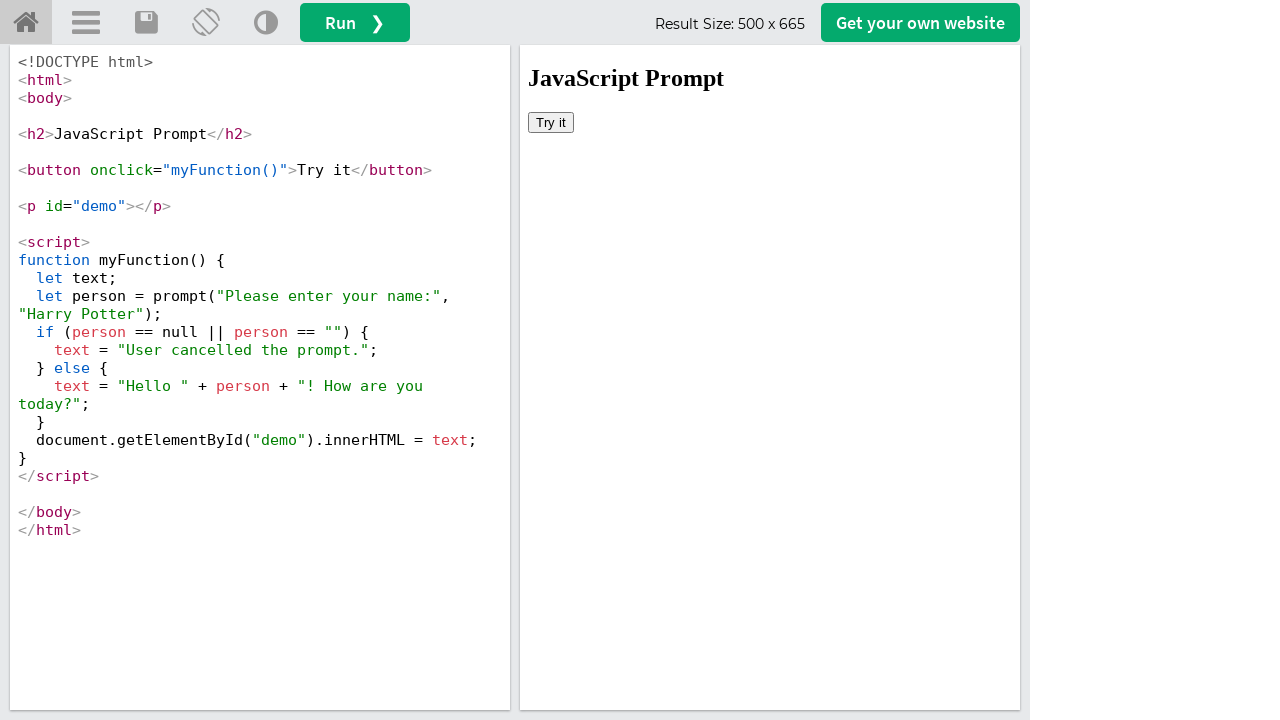

Clicked 'Try it' button to trigger the prompt alert at (551, 122) on #iframeResult >> internal:control=enter-frame >> xpath=//button[text()='Try it']
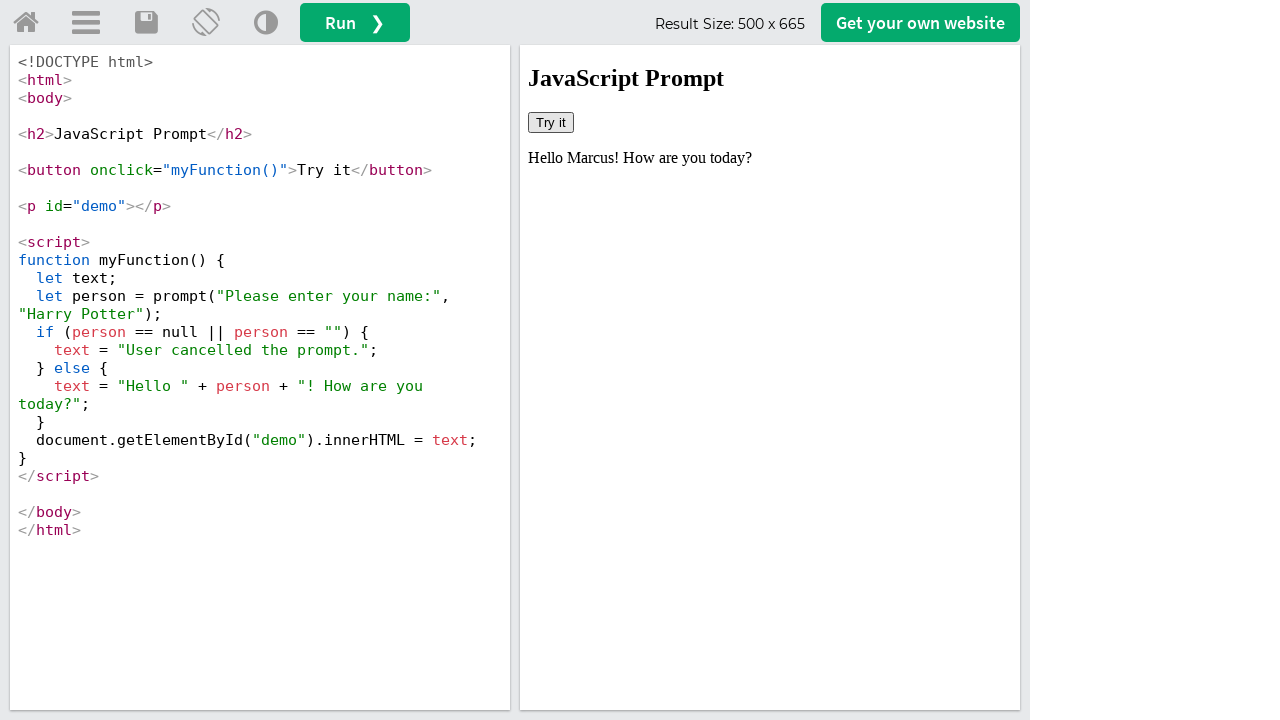

Retrieved text content from result element '#demo'
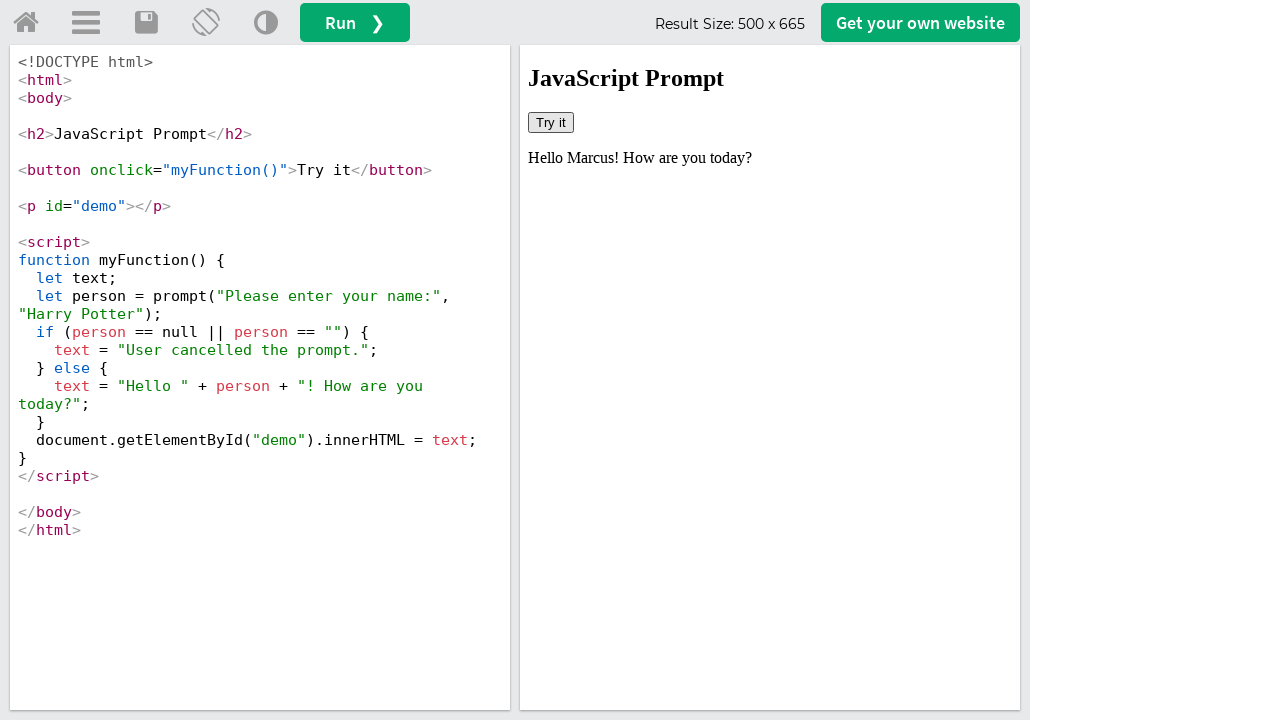

Verified that 'Marcus' appears in the result text
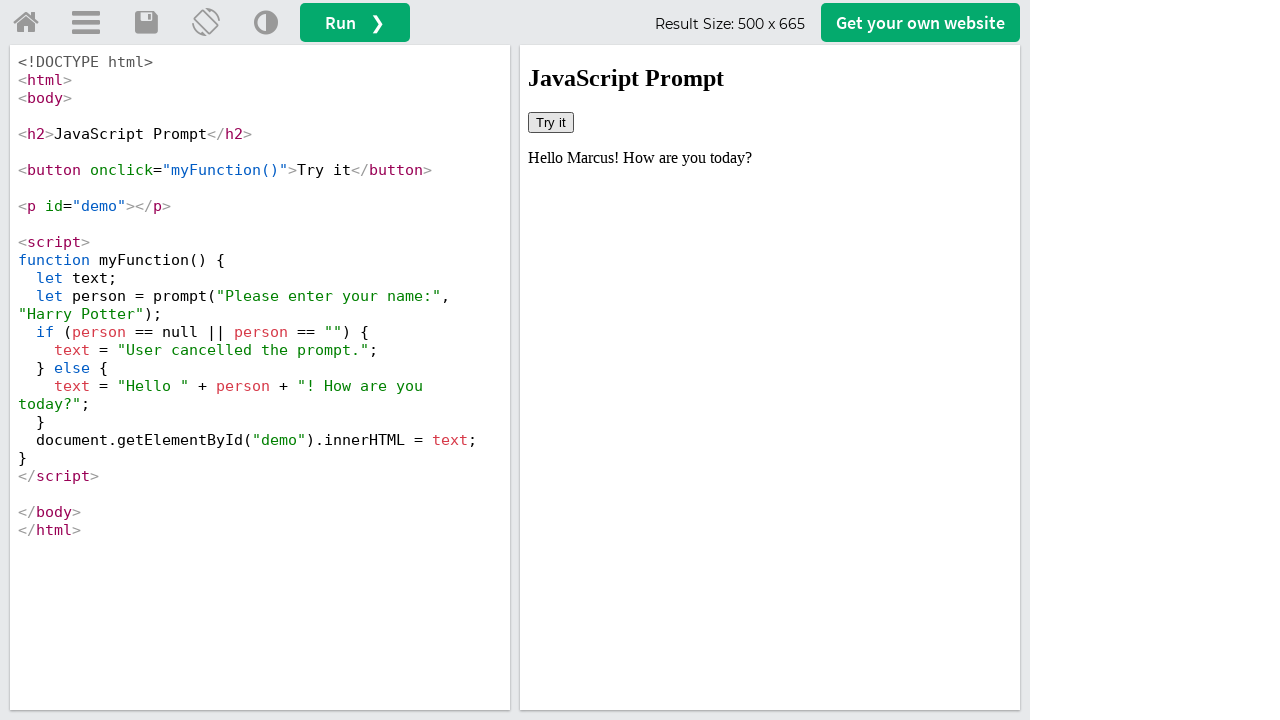

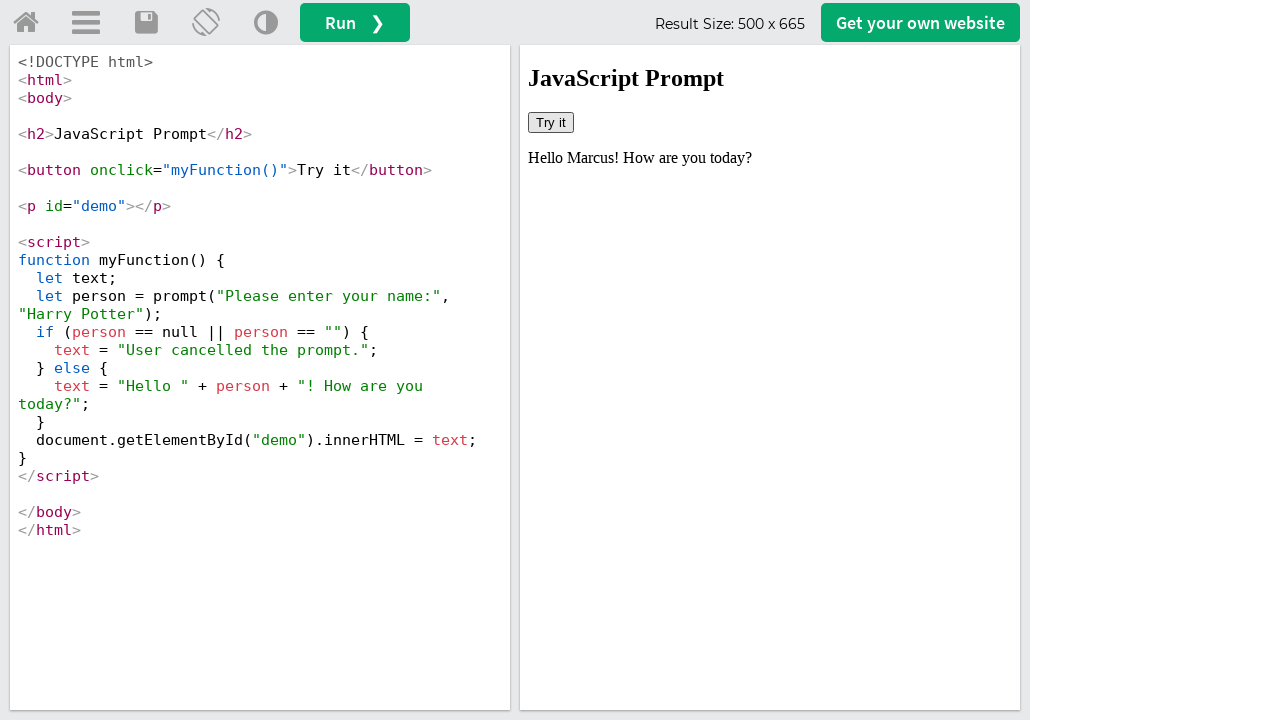